Navigates to an automation practice page and performs window scrolling operations including scrolling the main window and a specific table element

Starting URL: https://rahulshettyacademy.com/AutomationPractice/

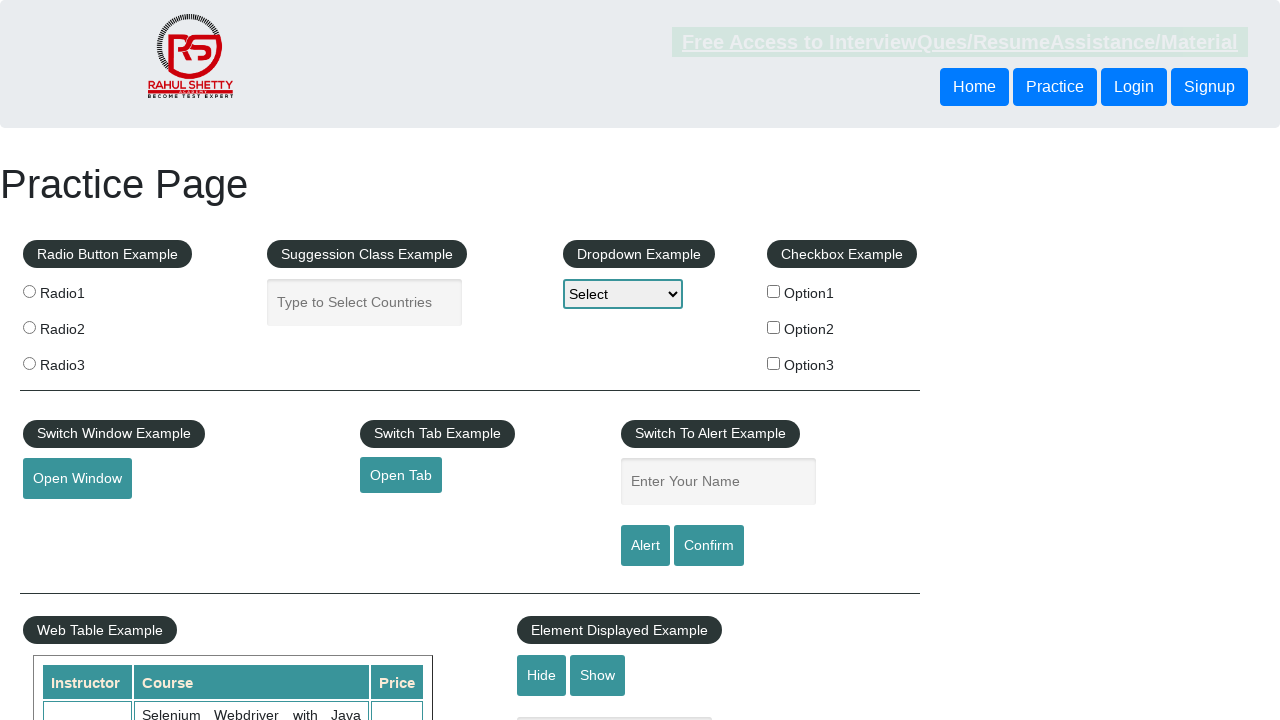

Navigated to automation practice page
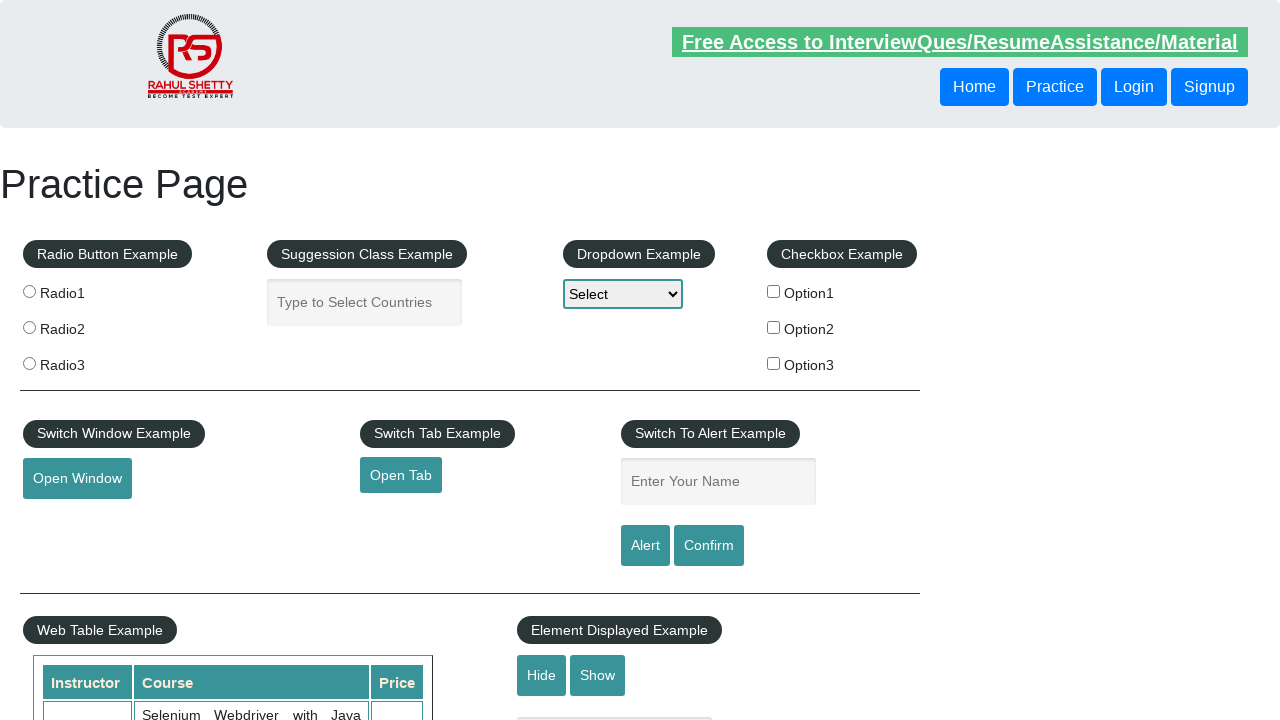

Scrolled main window down by 500 pixels
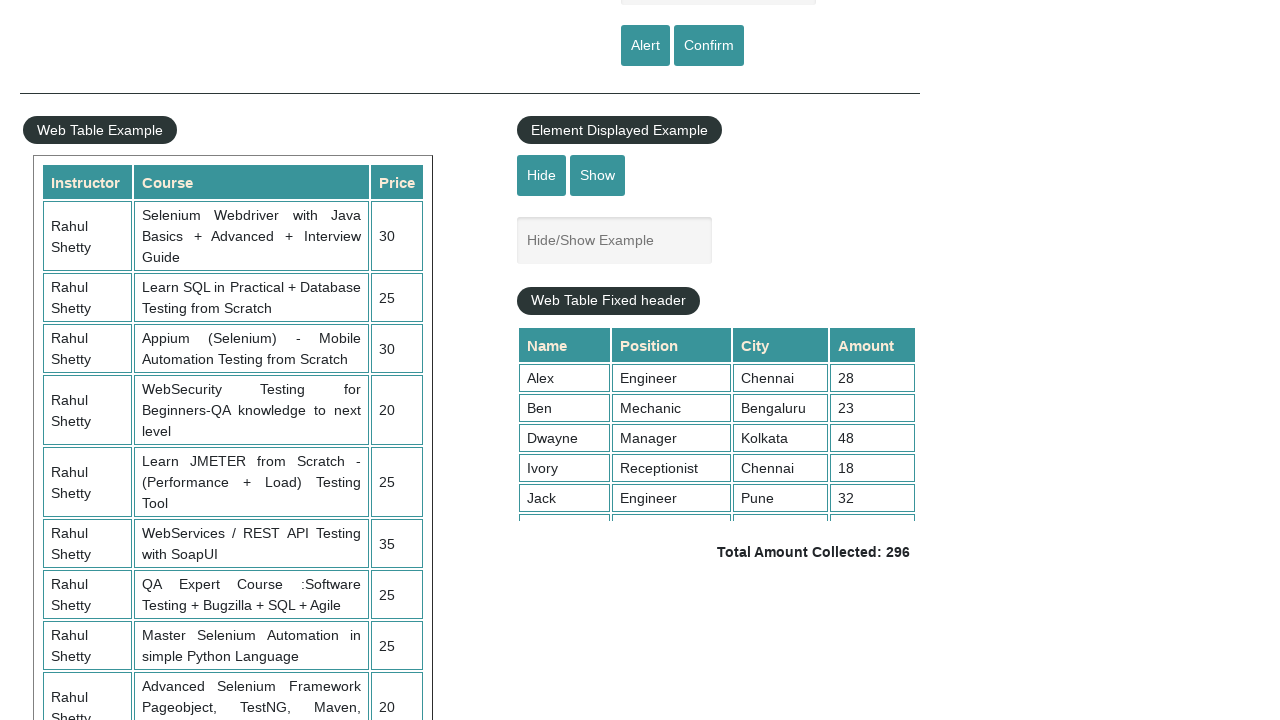

Scrolled table element with class 'tableFixHead' to position 5000
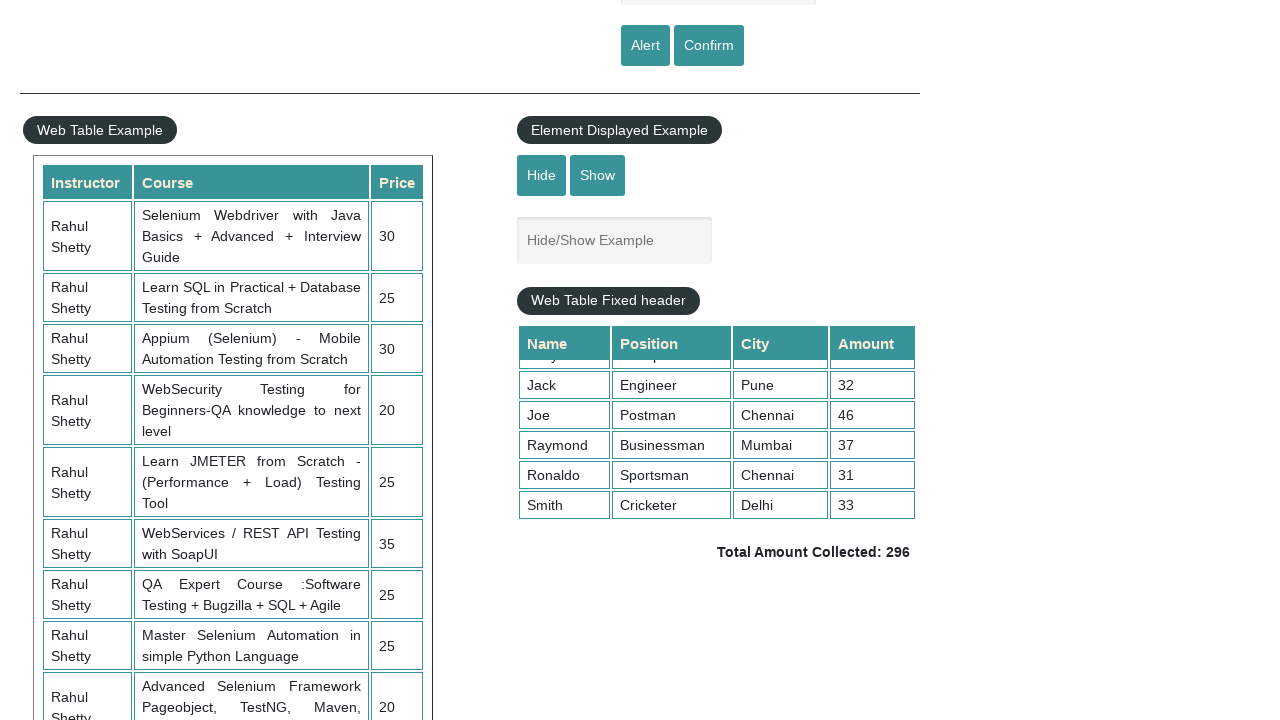

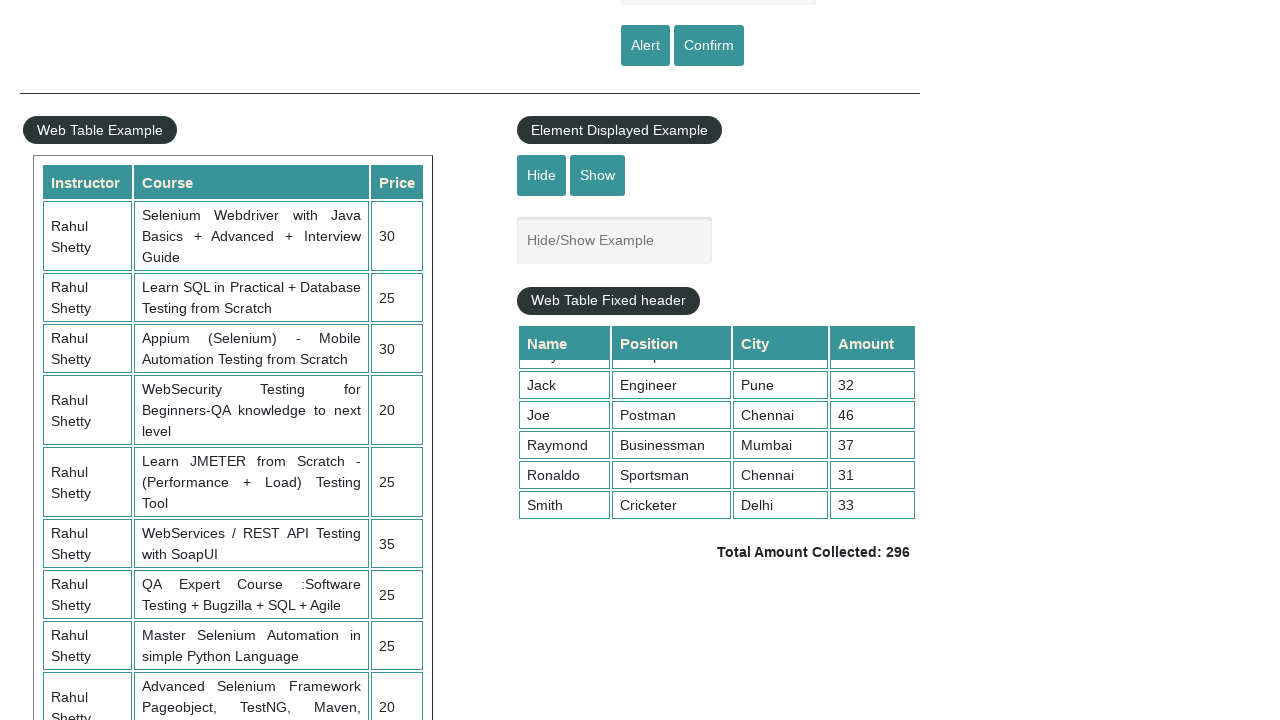